Tests e-commerce functionality by searching for products, adding items to cart, and proceeding through checkout

Starting URL: https://rahulshettyacademy.com/seleniumPractise/#/

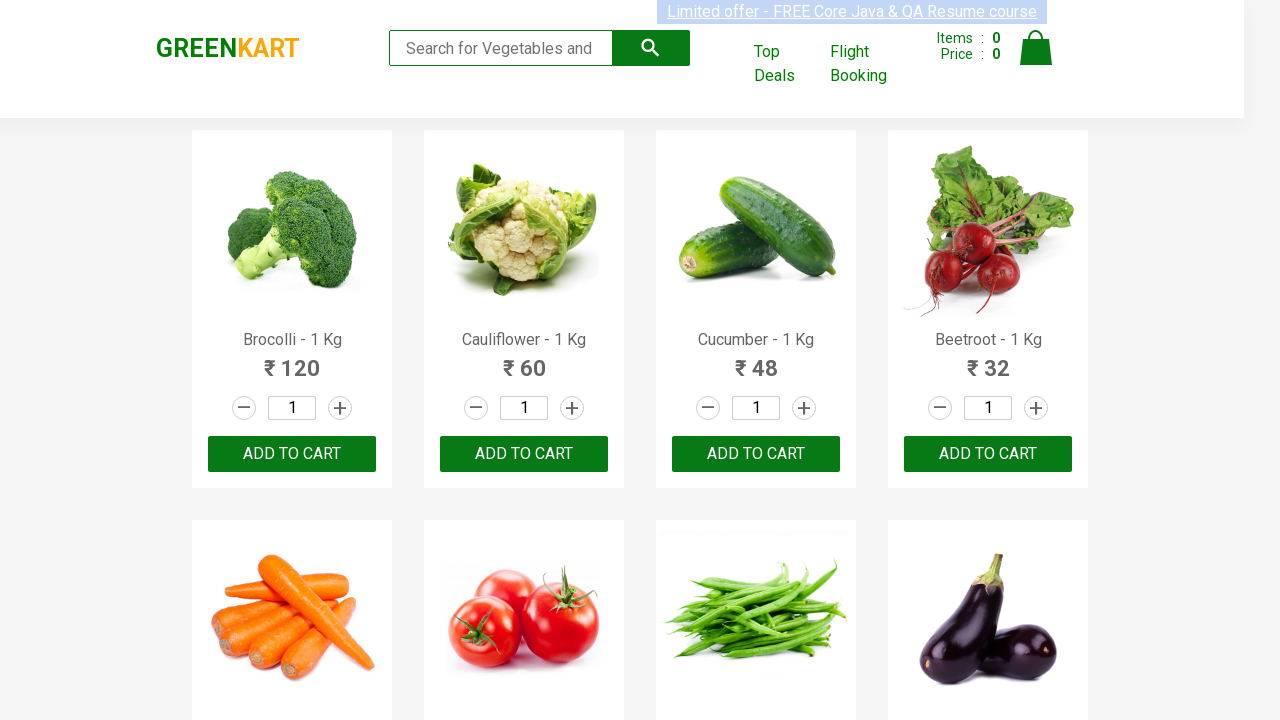

Filled search field with 'ca' to search for products on input[type='search']
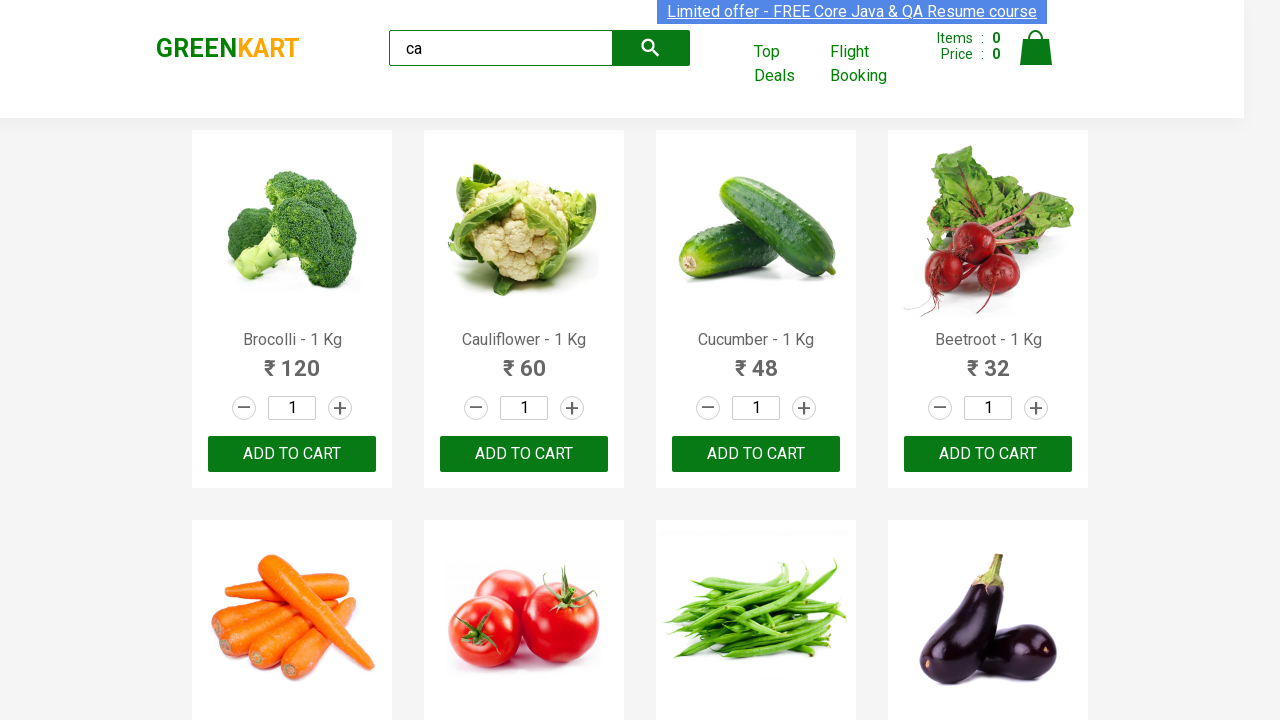

Waited 2 seconds for search results to load
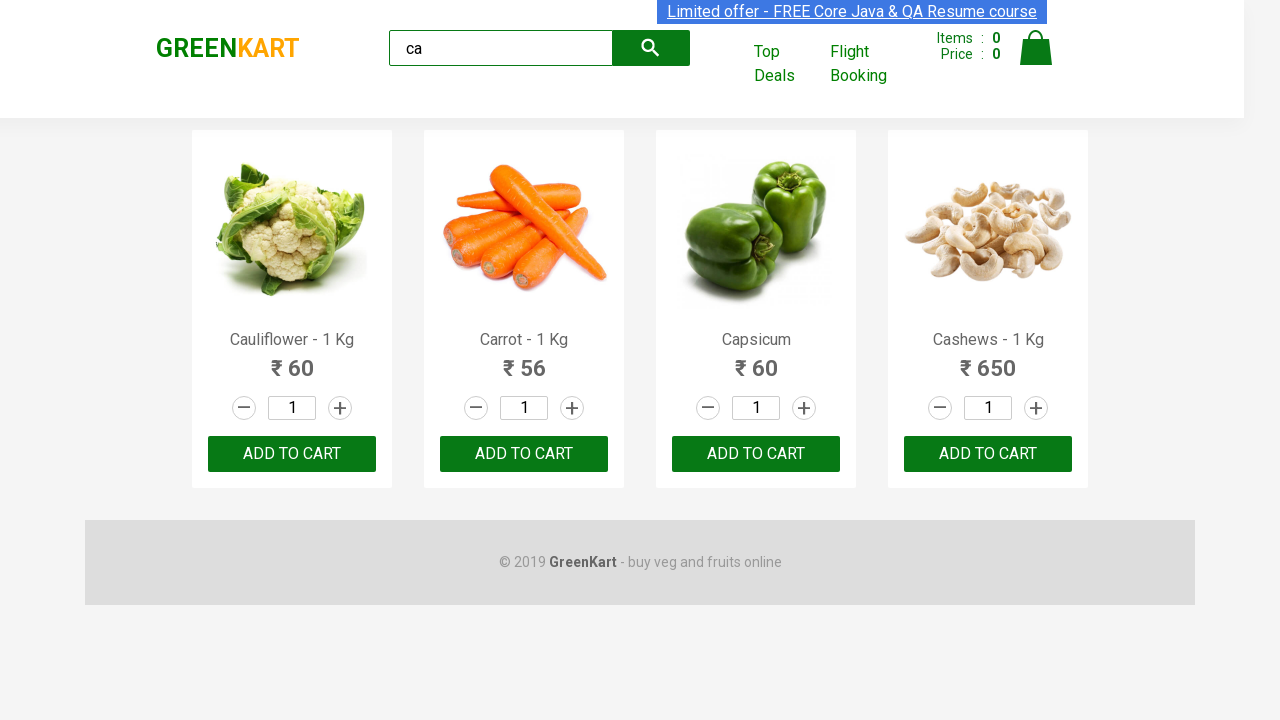

Clicked 'ADD TO CART' for the third product in search results at (756, 454) on .products .product >> nth=2 >> internal:text="ADD TO CART"i
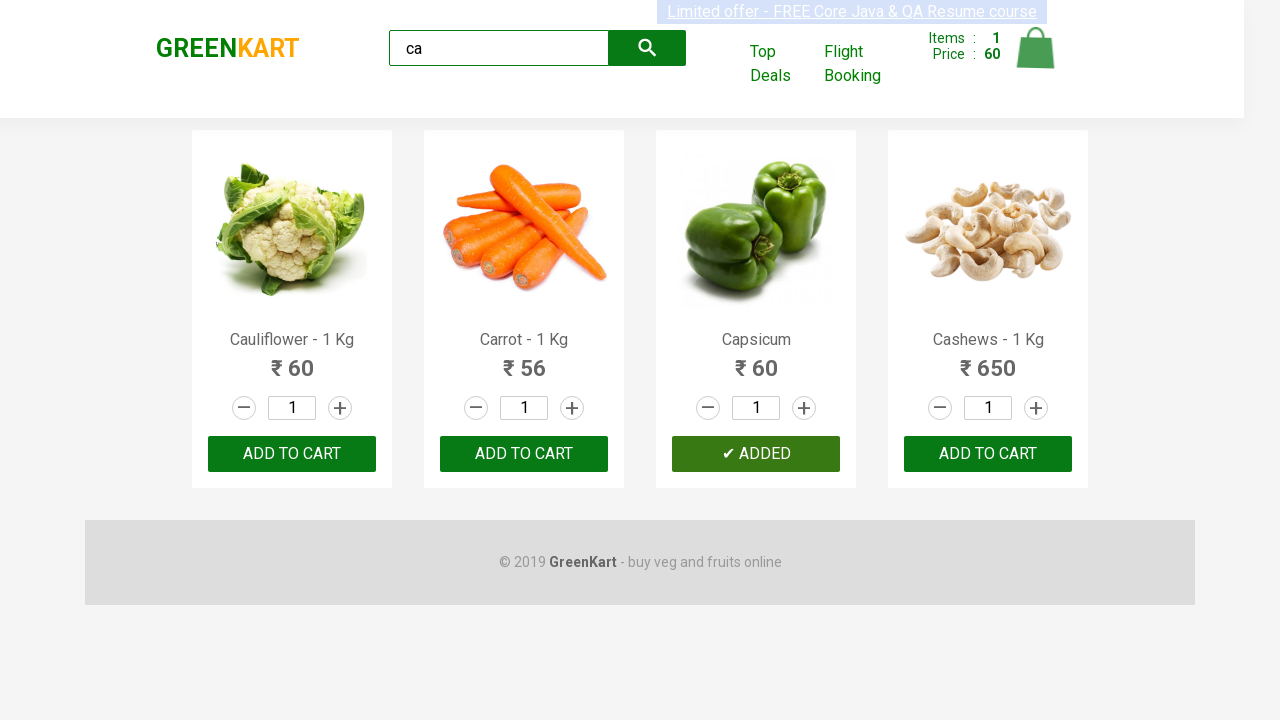

Found and clicked 'ADD TO CART' for Cashews product at (988, 454) on .products .product >> nth=3 >> button
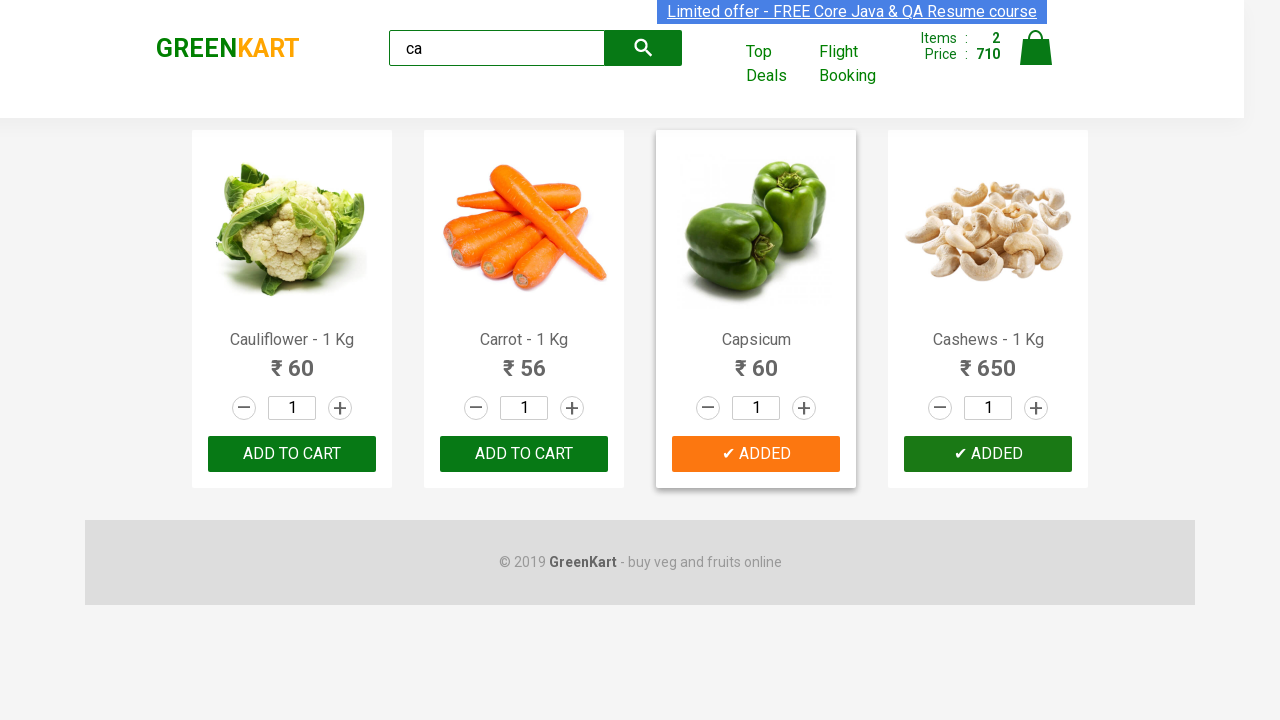

Clicked cart icon to view shopping cart at (1036, 48) on .cart-icon > img
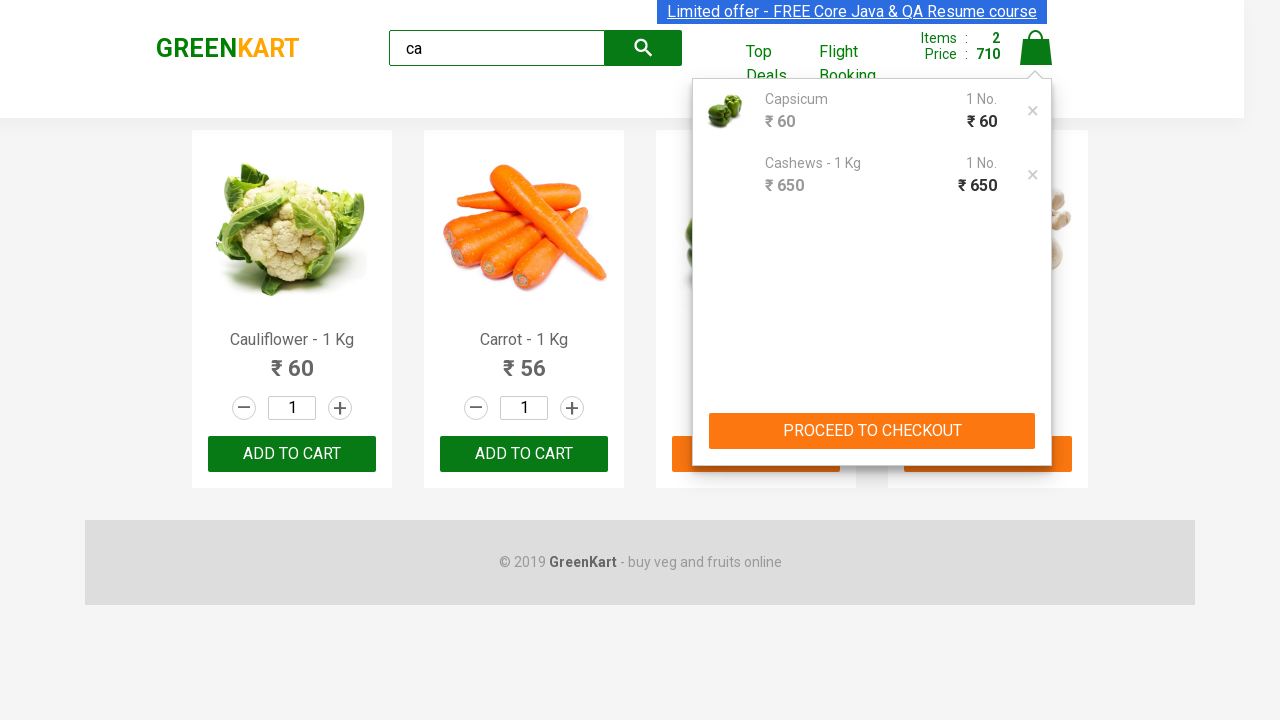

Clicked 'PROCEED TO CHECKOUT' button at (872, 431) on internal:text="PROCEED TO CHECKOUT"i
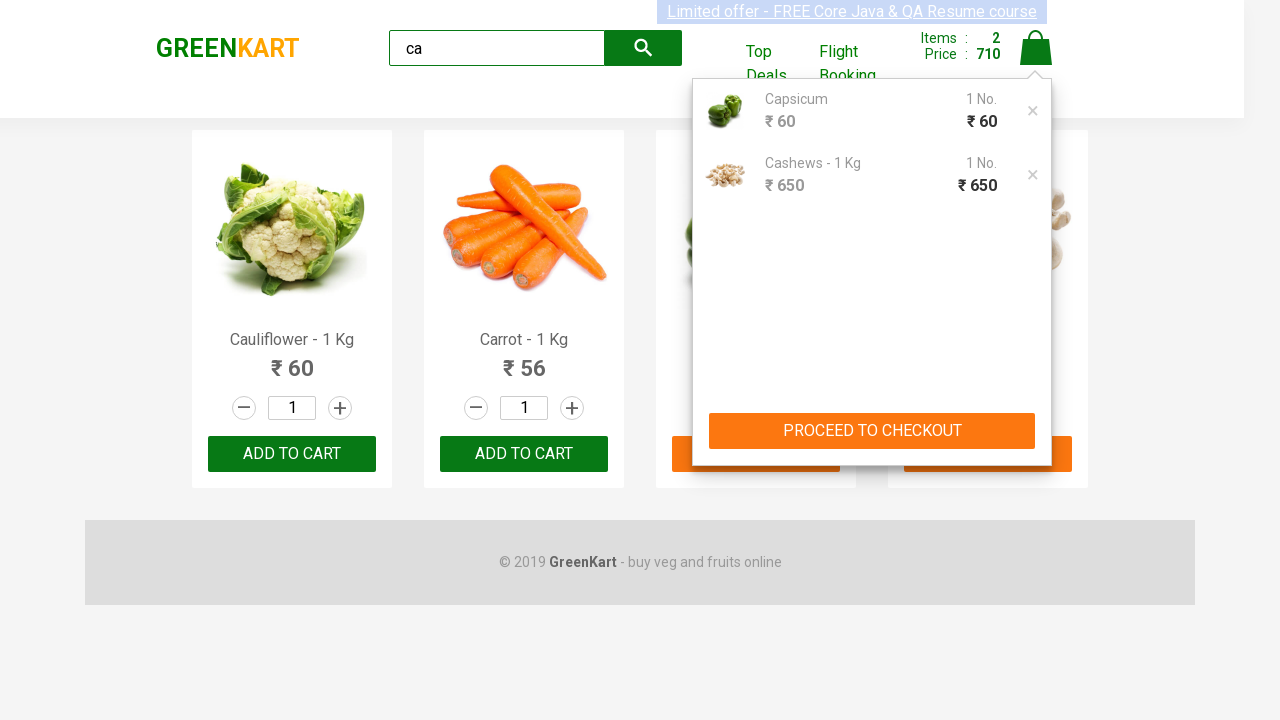

Clicked 'Place Order' button to complete purchase at (1036, 491) on internal:text="Place Order"i
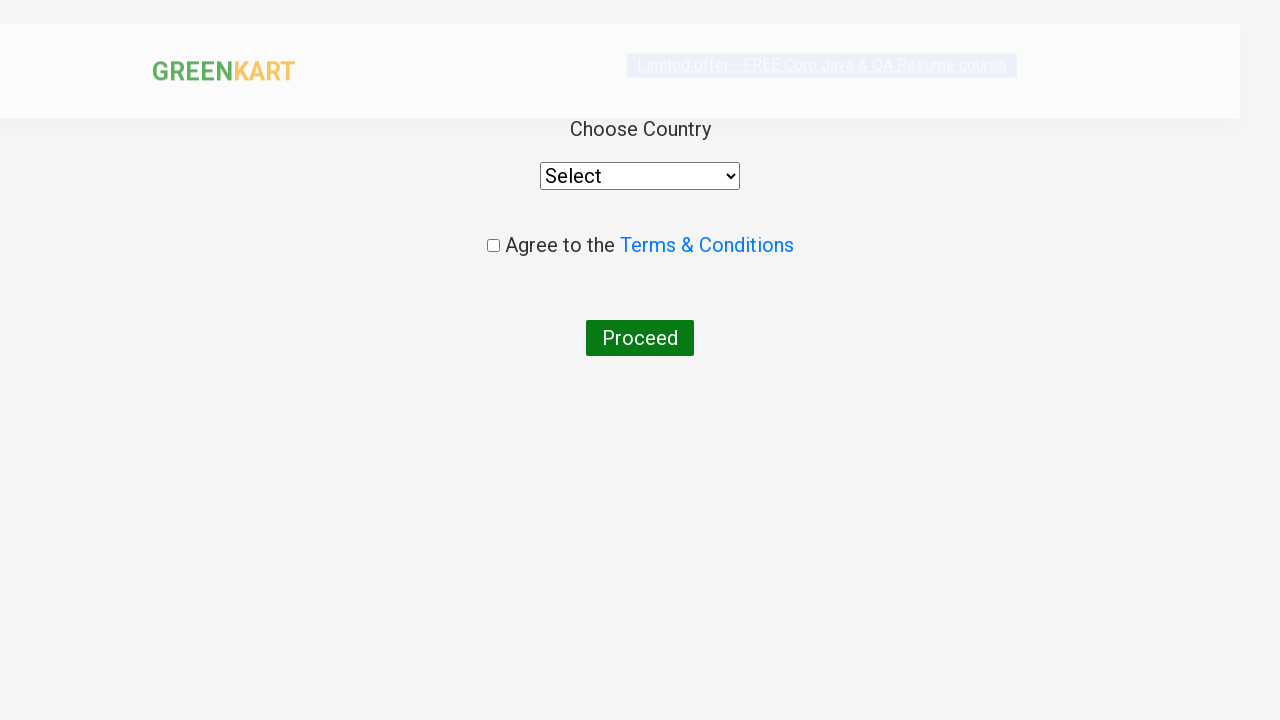

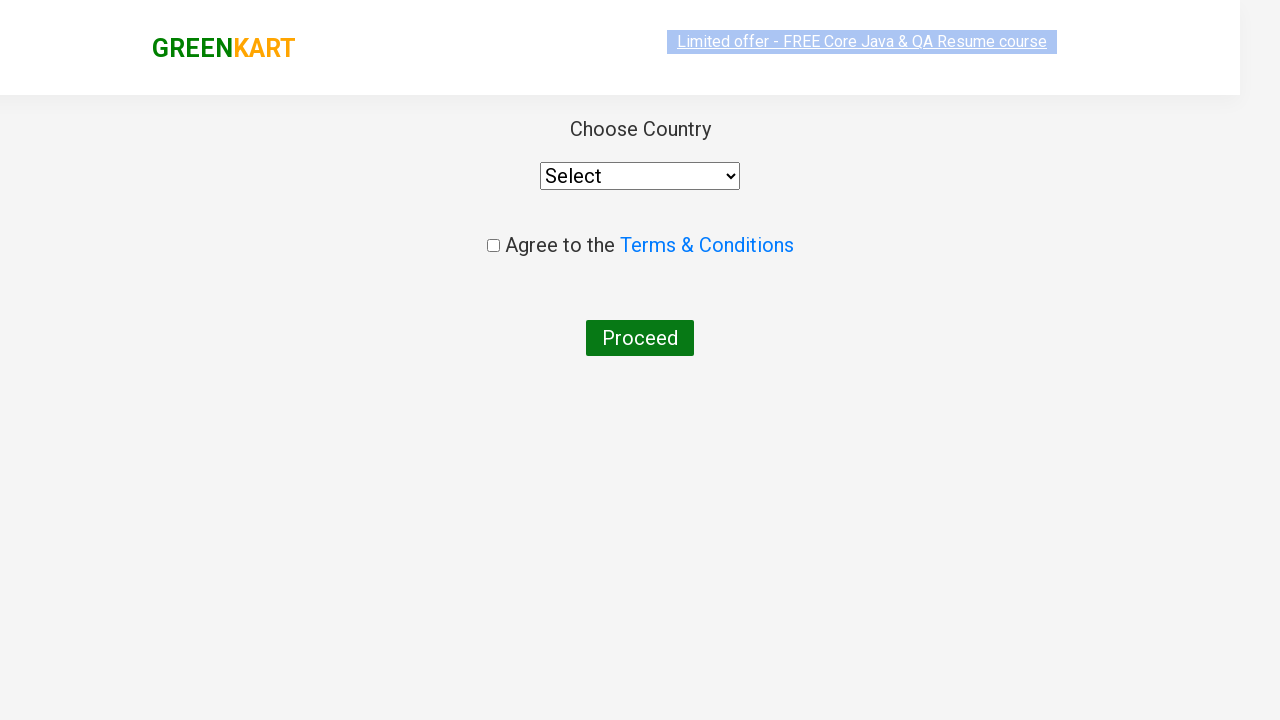